Tests right-click context menu functionality by performing a right-click on a button element, then selecting the "Delete" option from the context menu that appears.

Starting URL: https://swisnl.github.io/jQuery-contextMenu/demo.html

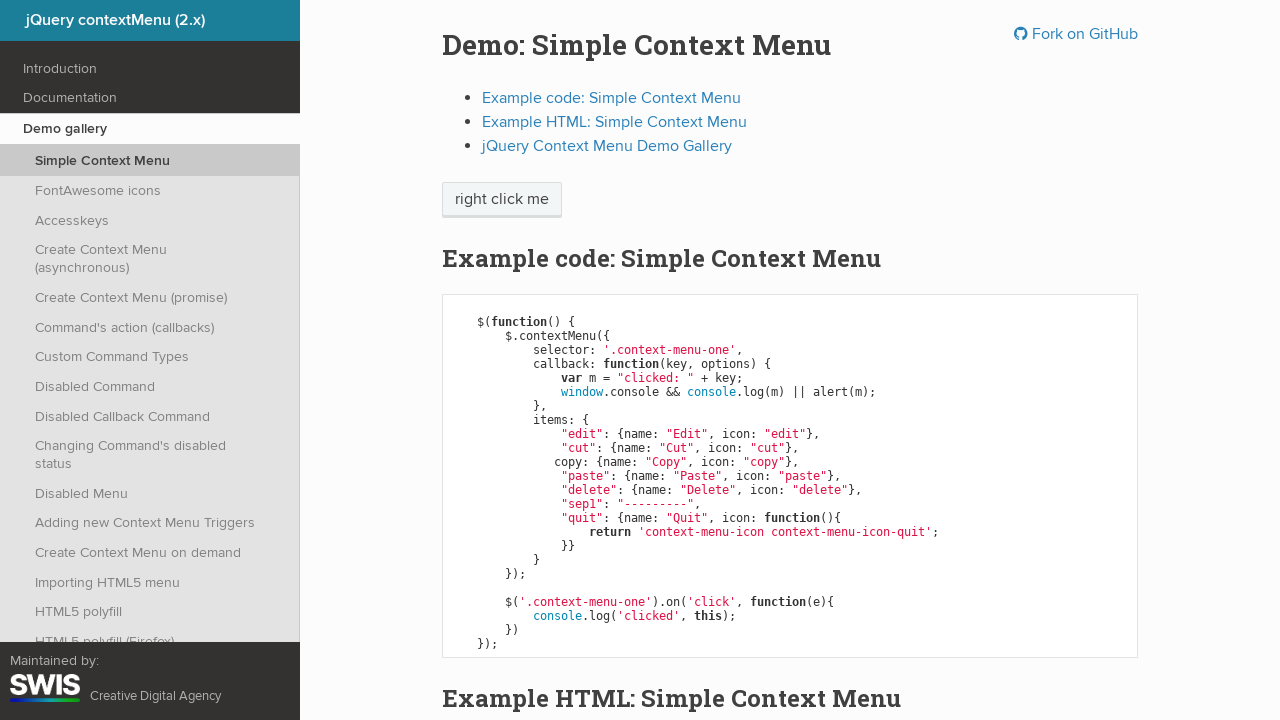

Right-clicked on context menu trigger button at (502, 200) on span.context-menu-one.btn.btn-neutral
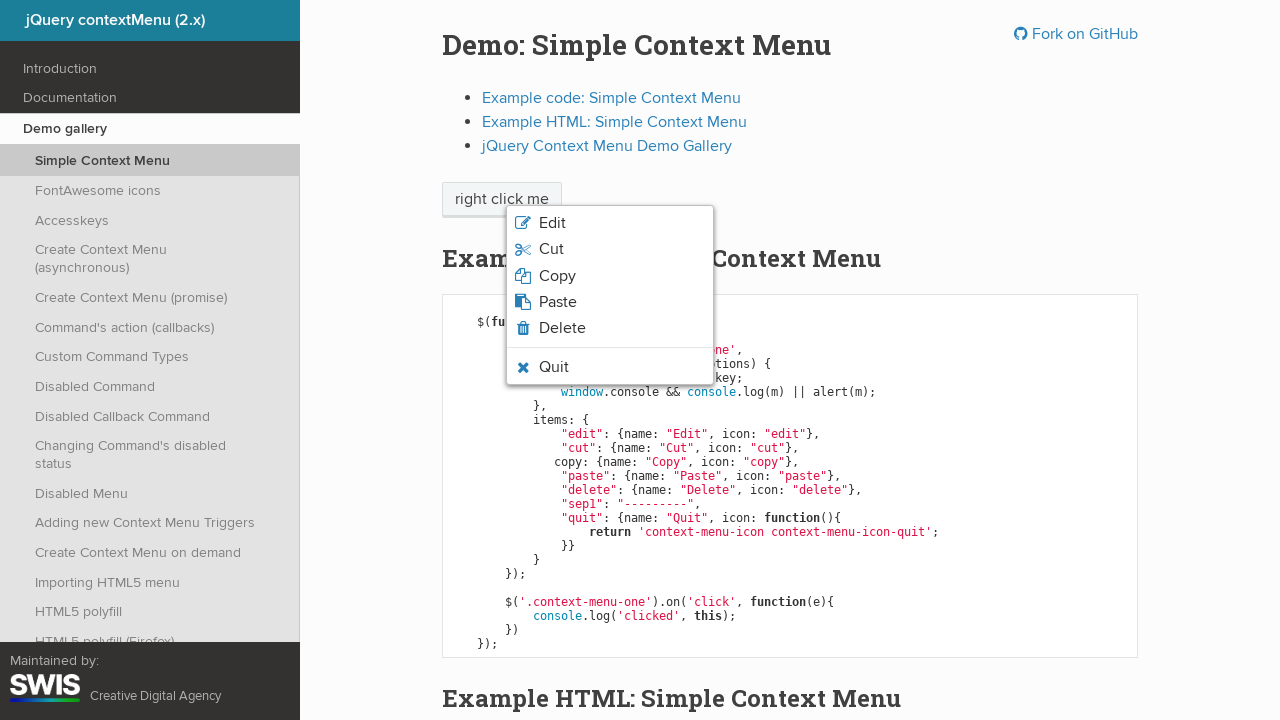

Context menu appeared with Delete option visible
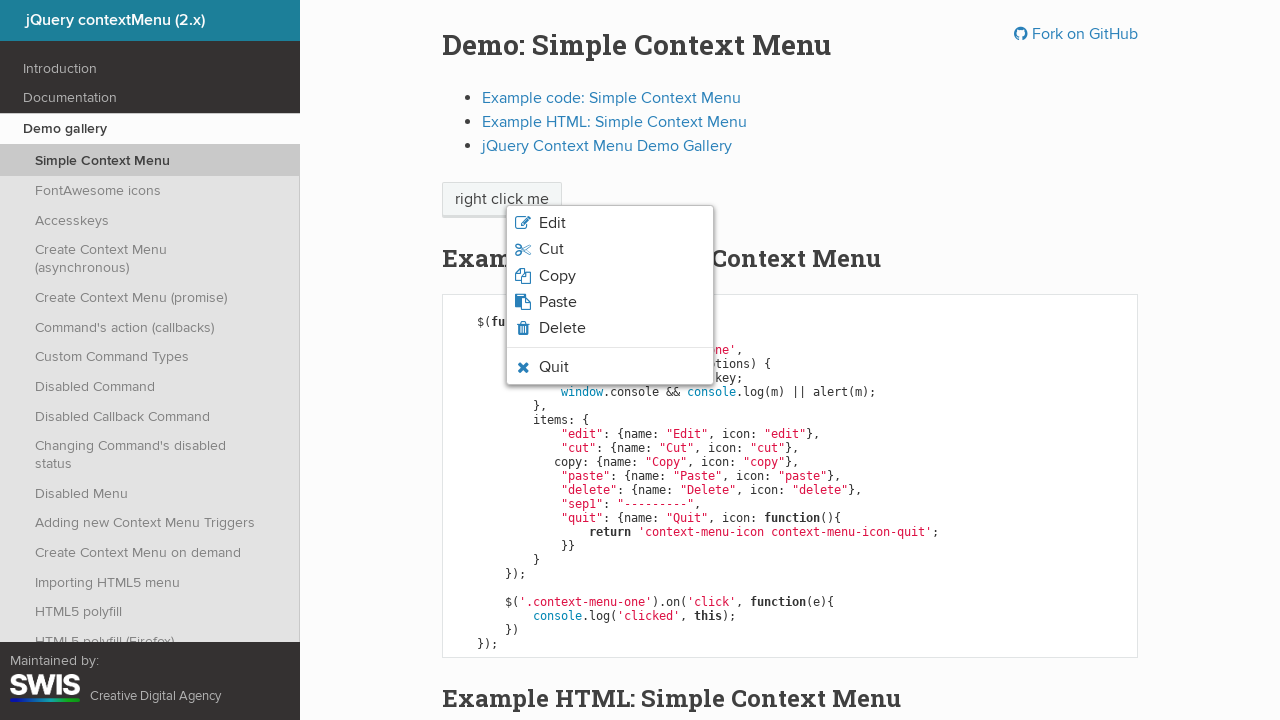

Clicked Delete option from context menu at (562, 328) on li.context-menu-item.context-menu-icon-delete span
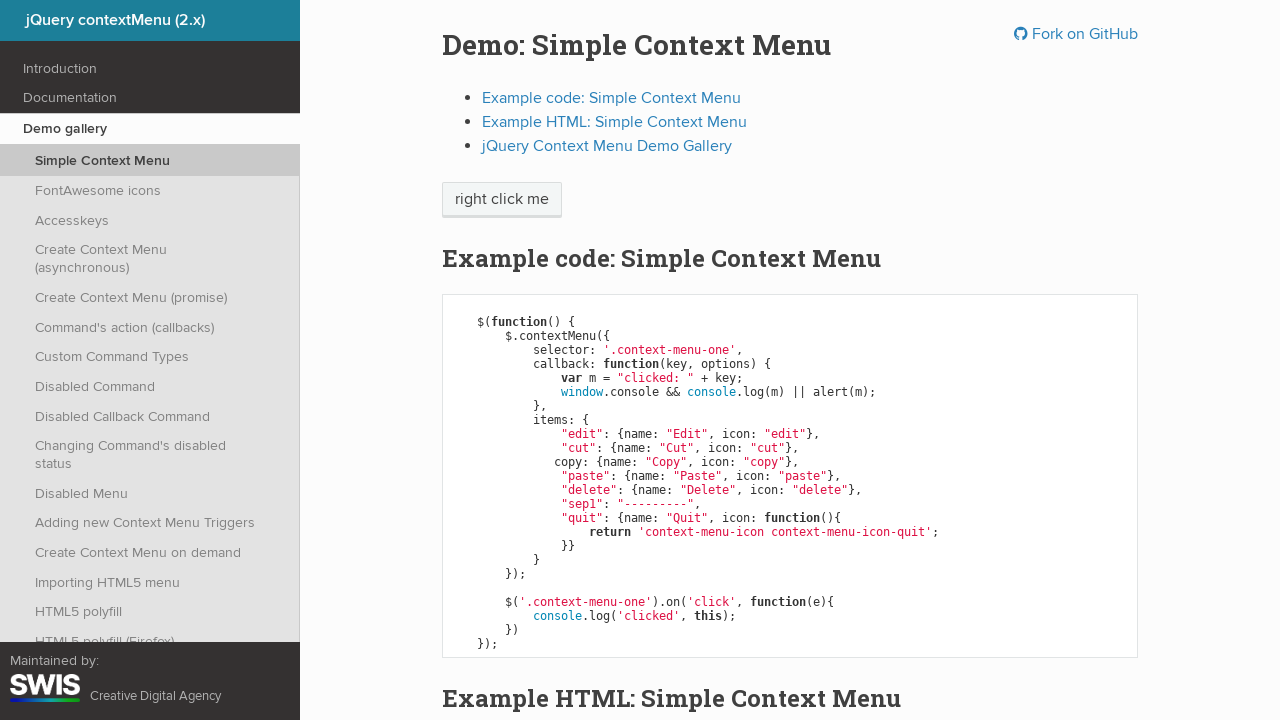

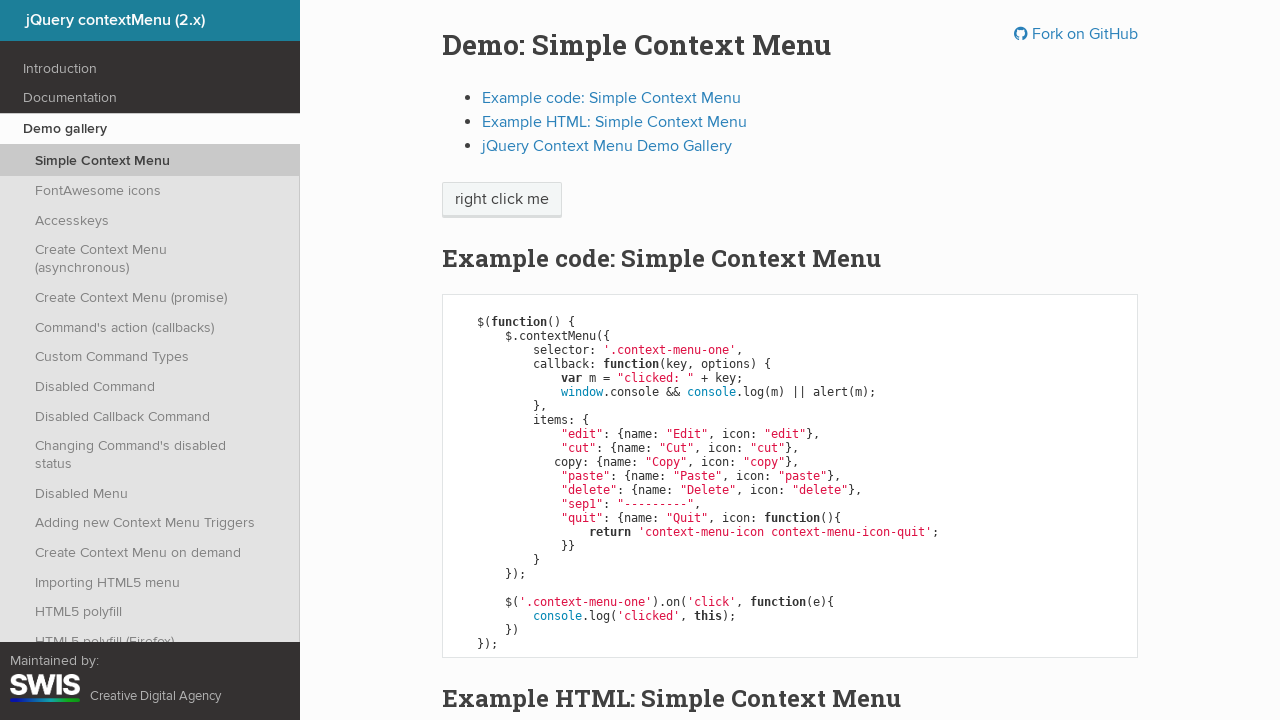